Navigates to a car offerings page and performs infinite scrolling to load all content on the page

Starting URL: https://lbilimited.com/current-offerings/

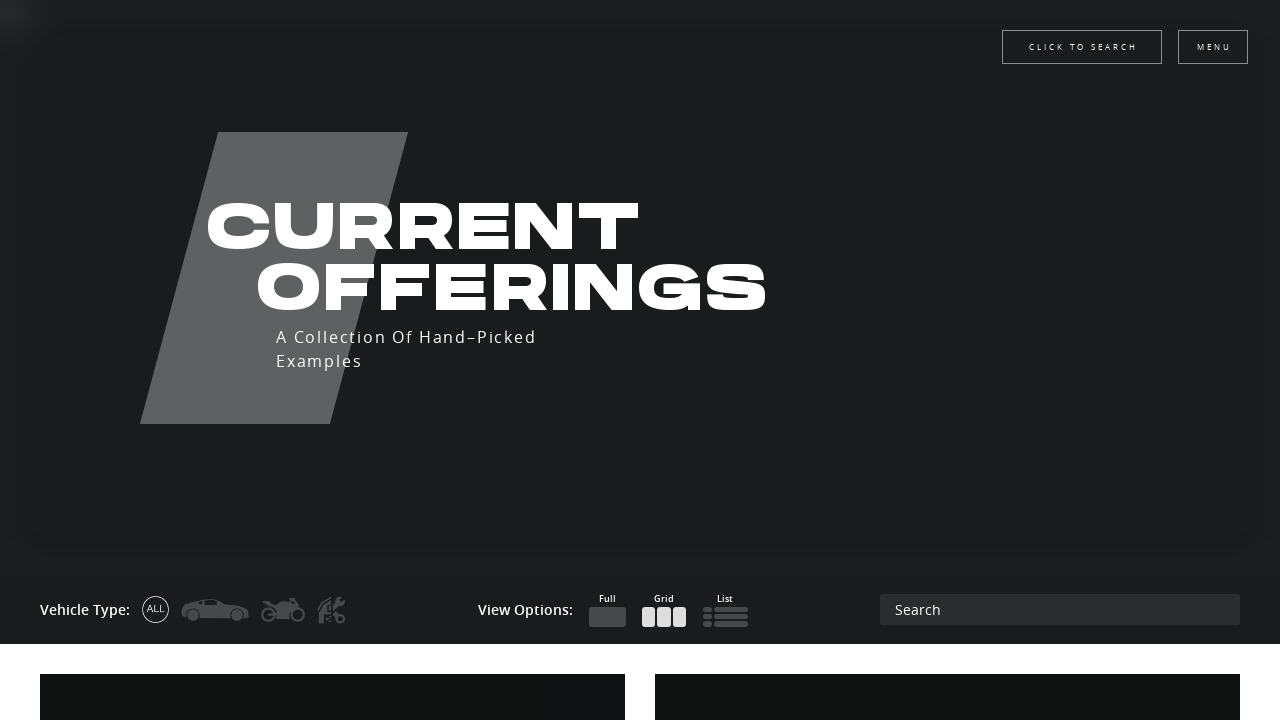

Waited for page to reach networkidle state
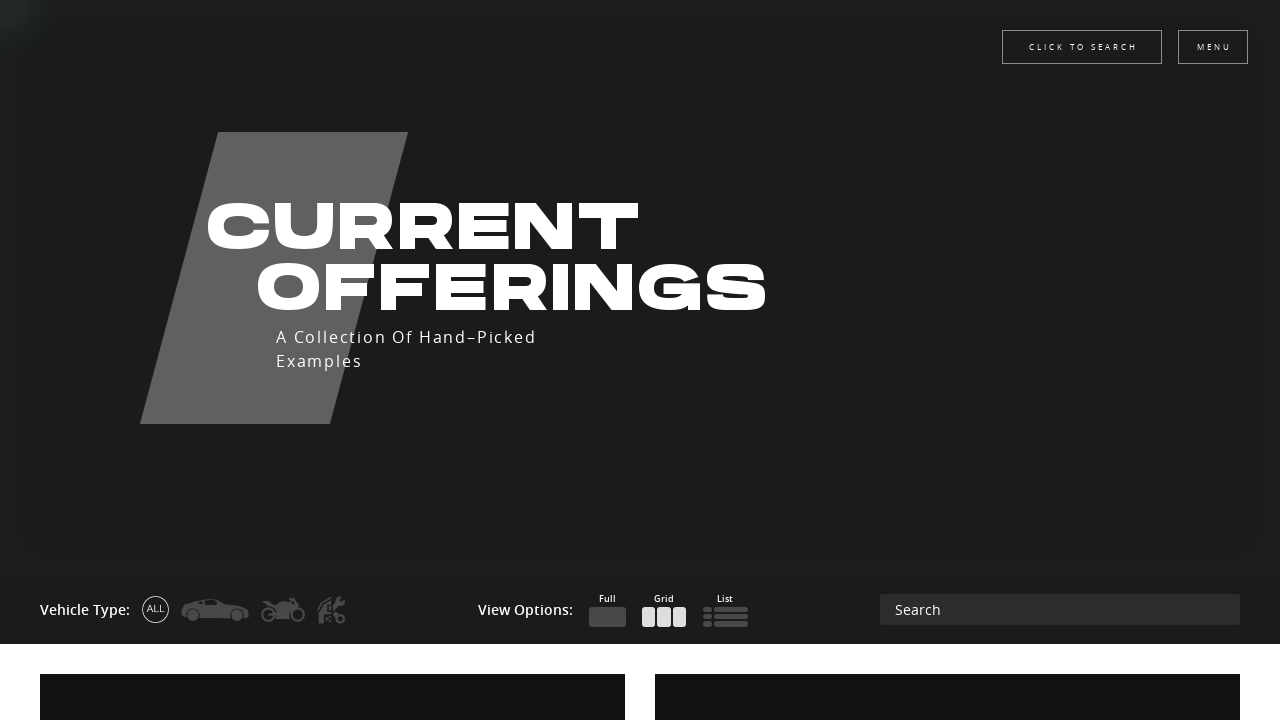

Scrolled to bottom of page (attempt 1)
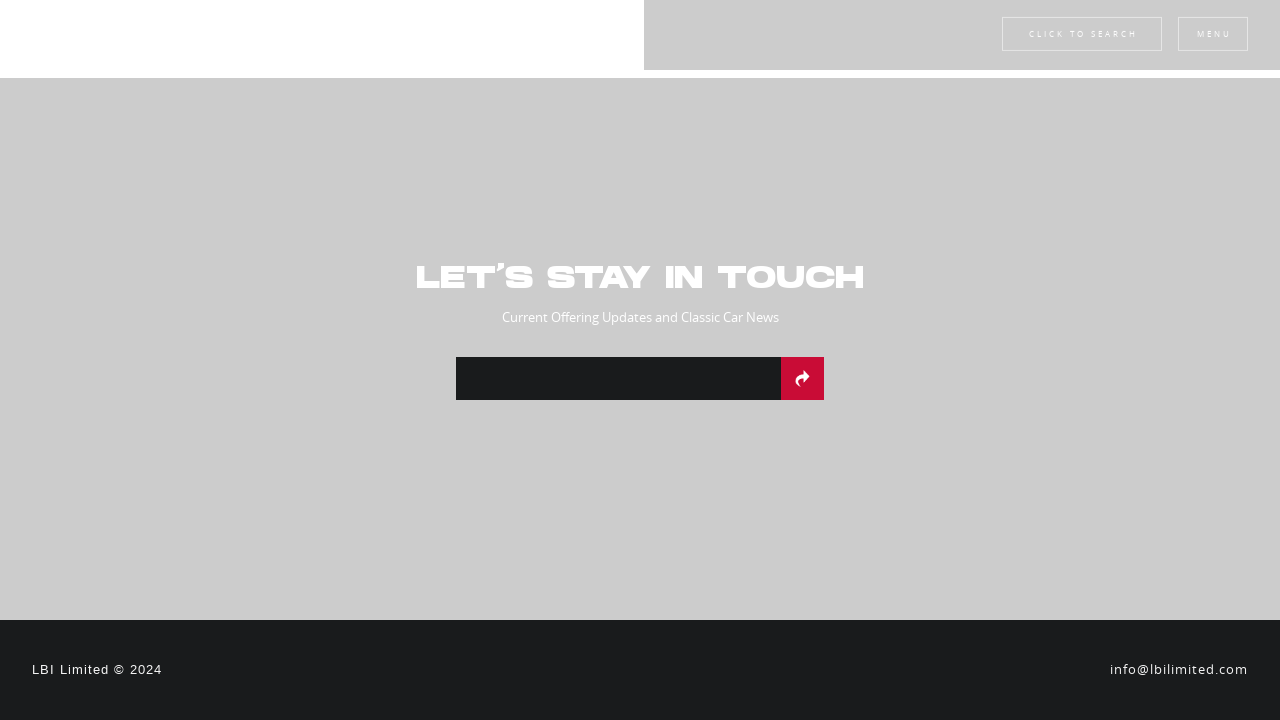

Waited 1 second for new content to load
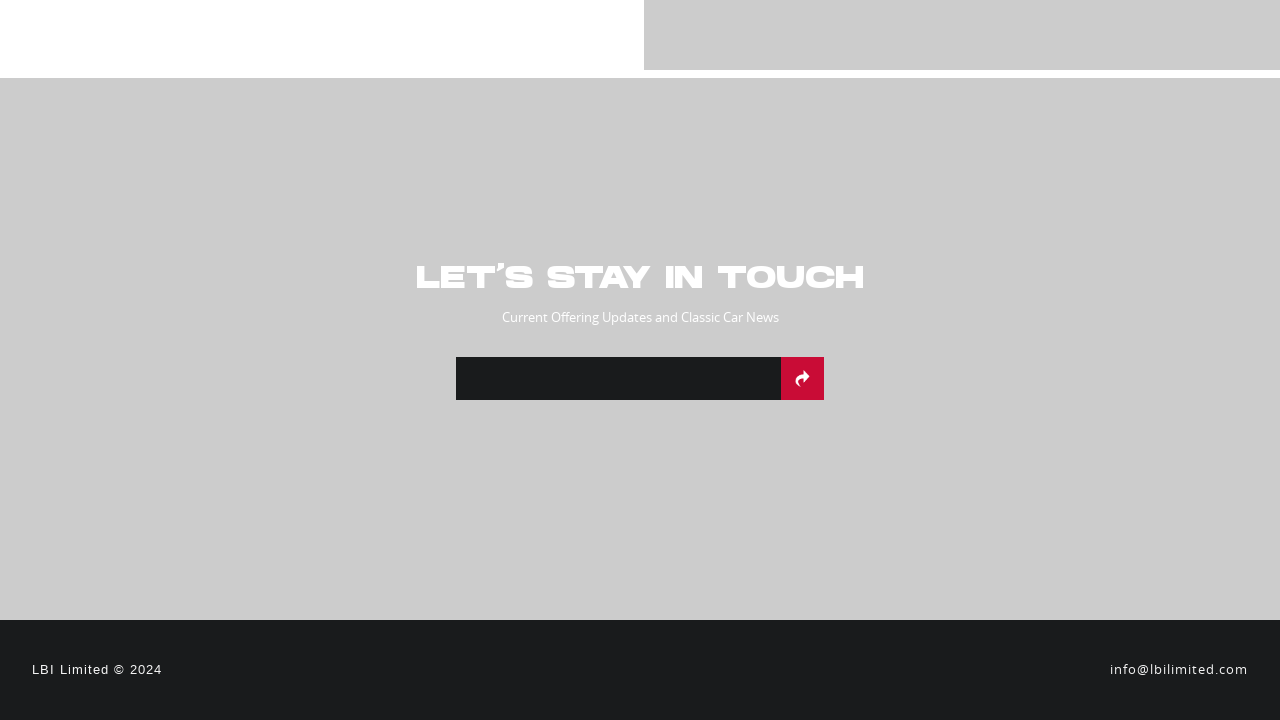

Checked current page height: 5308
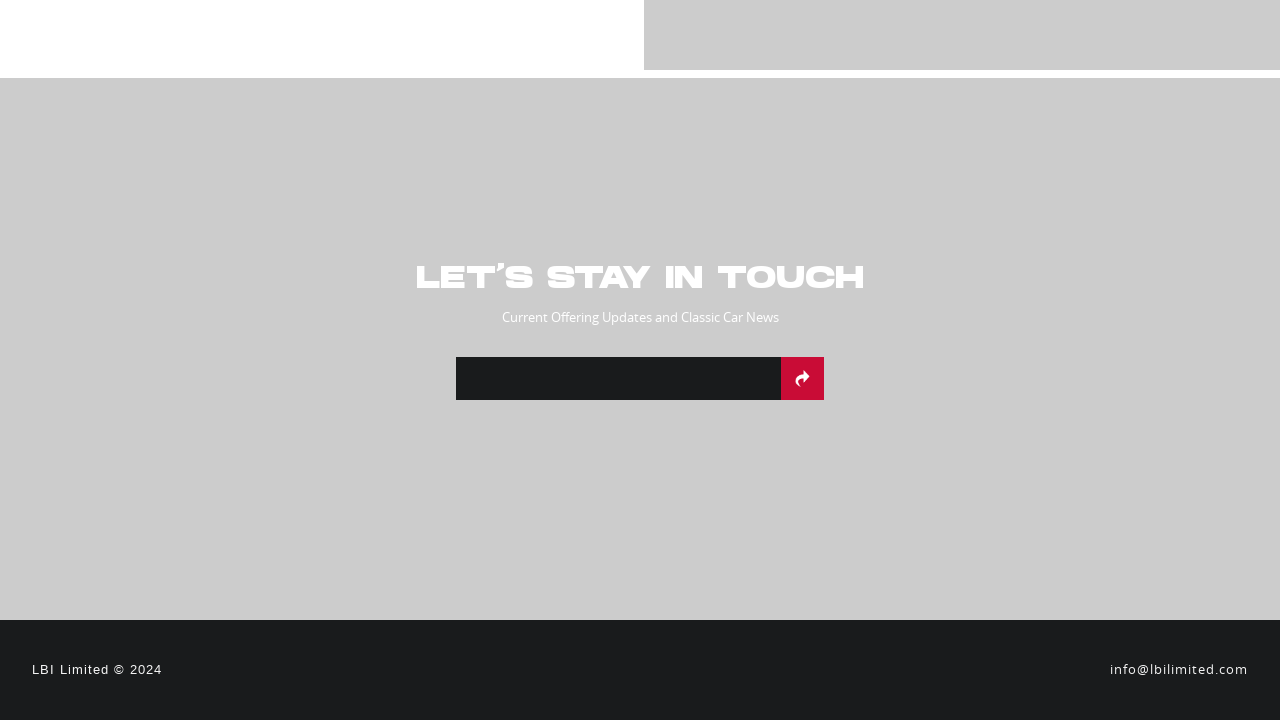

Scrolled to bottom of page (attempt 2)
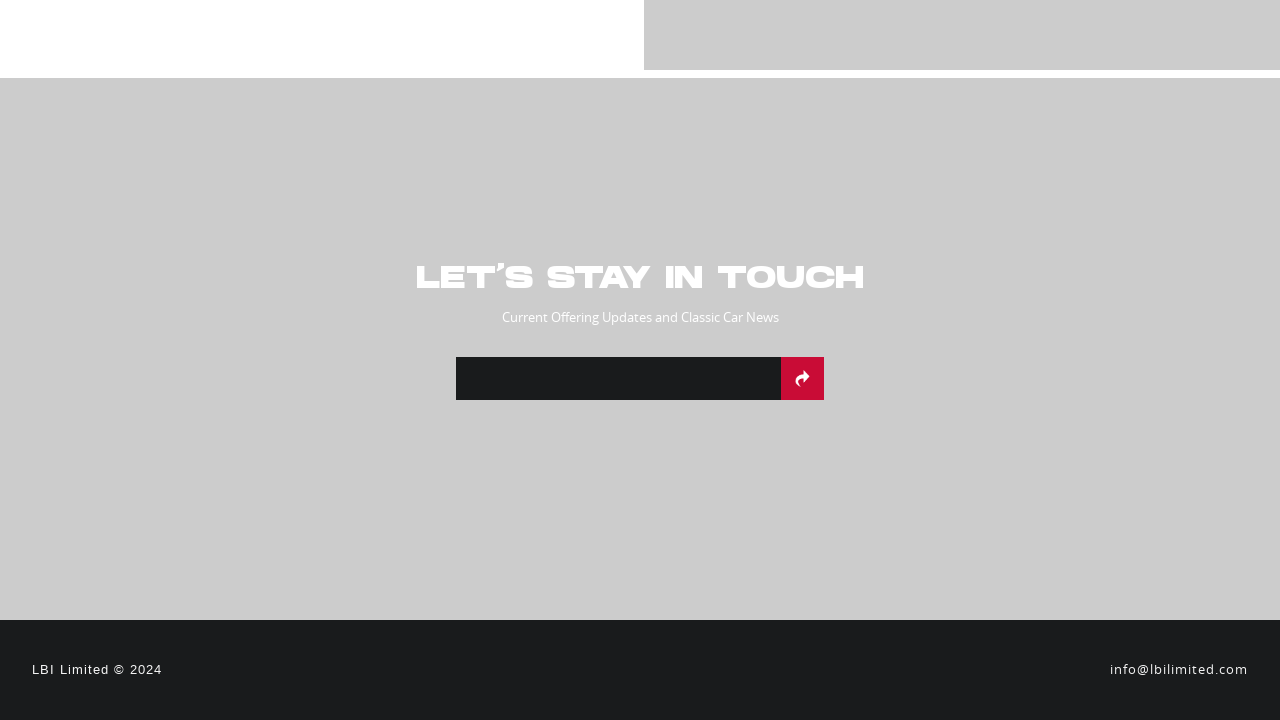

Waited 1 second for new content to load
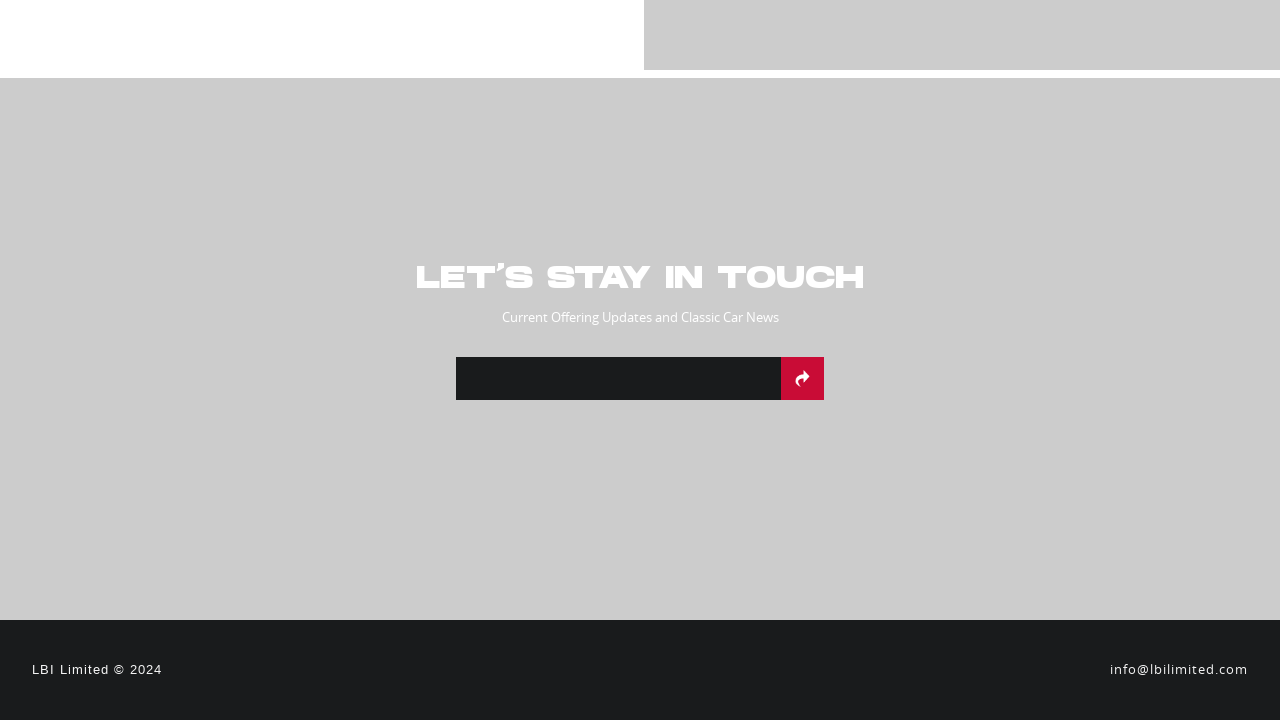

Checked current page height: 5308
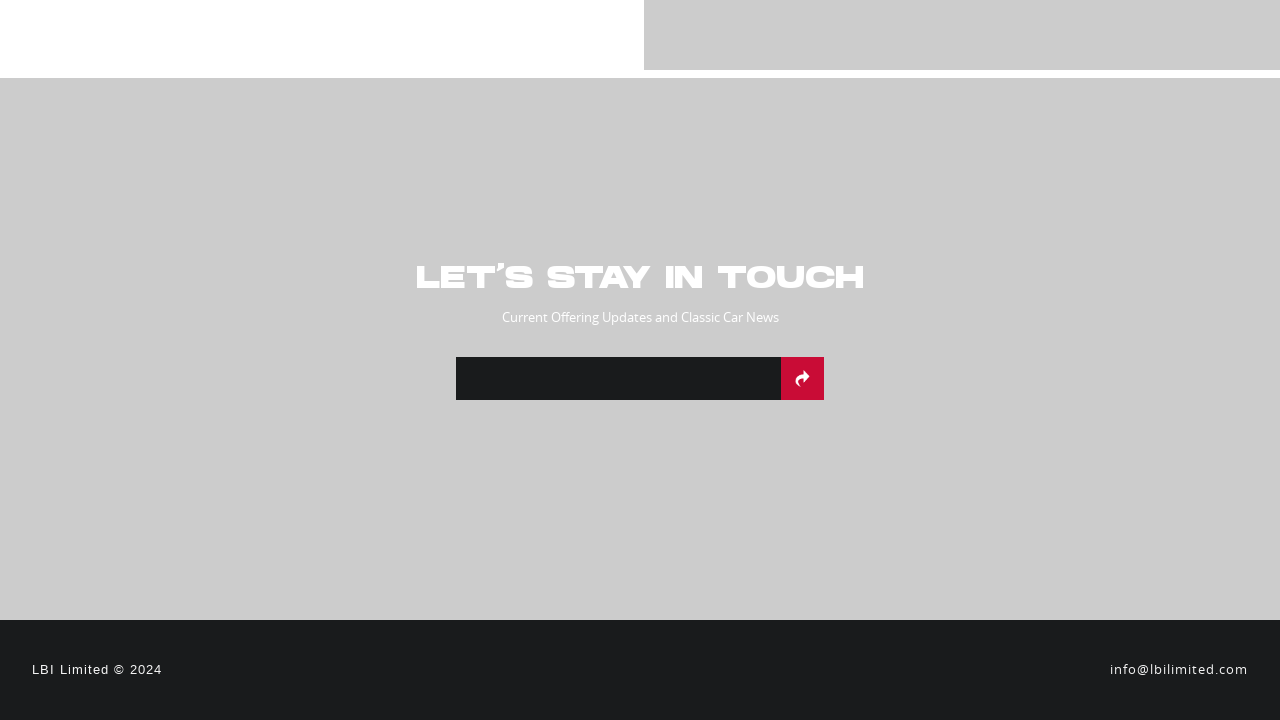

Reached bottom of page - no new content loaded
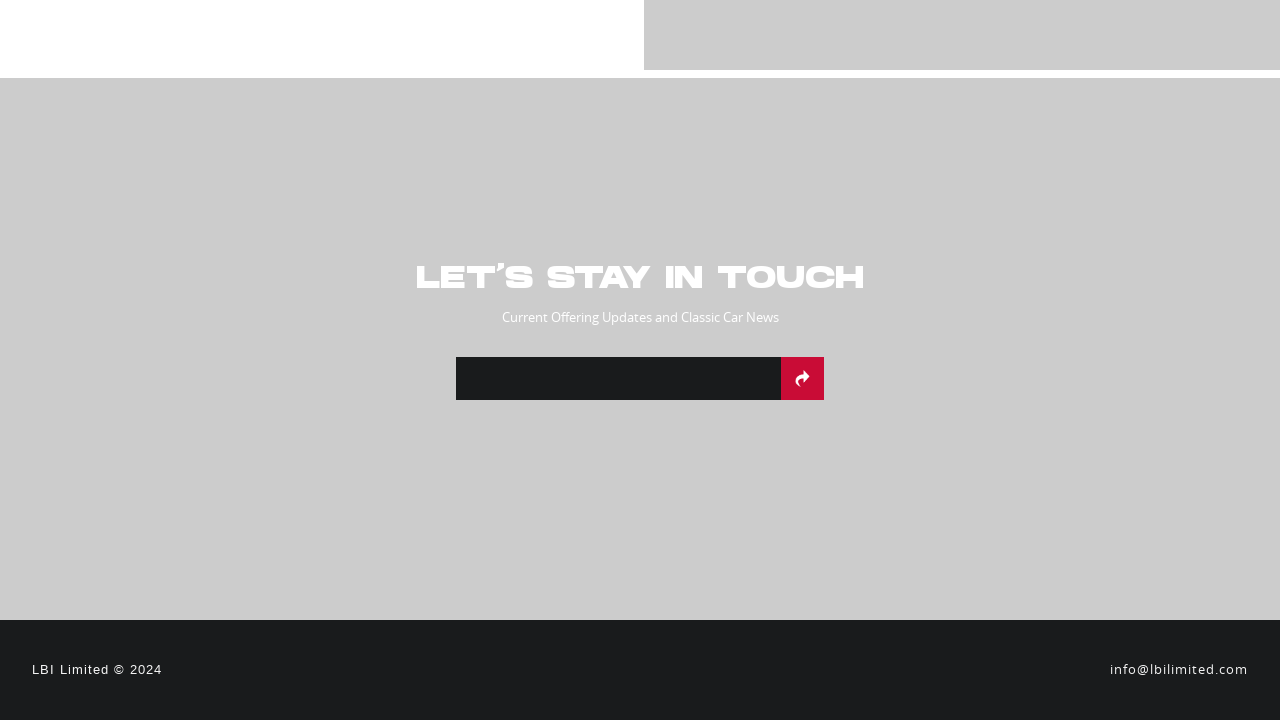

Waited for final content to load after infinite scroll completed
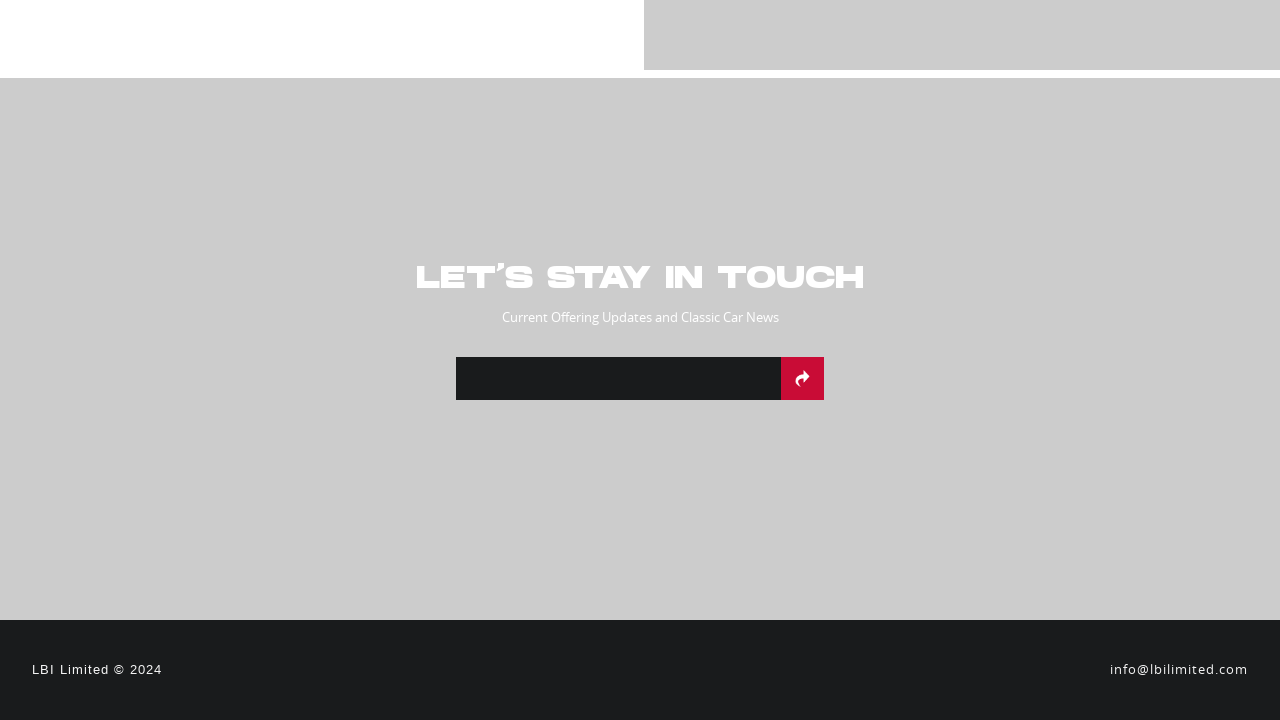

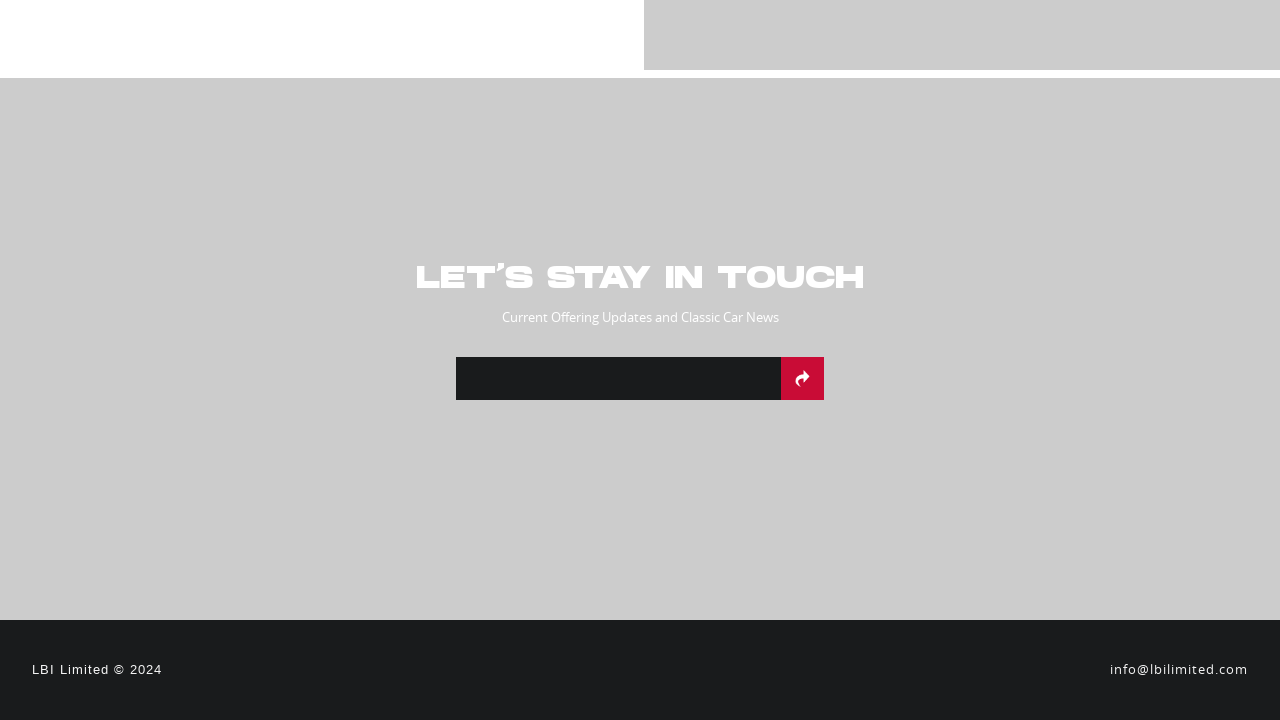